Tests double-click functionality by navigating to Basic Elements section, scrolling to the double-click element, performing a double-click action, and handling the resulting alert popup

Starting URL: http://automationbykrishna.com/#

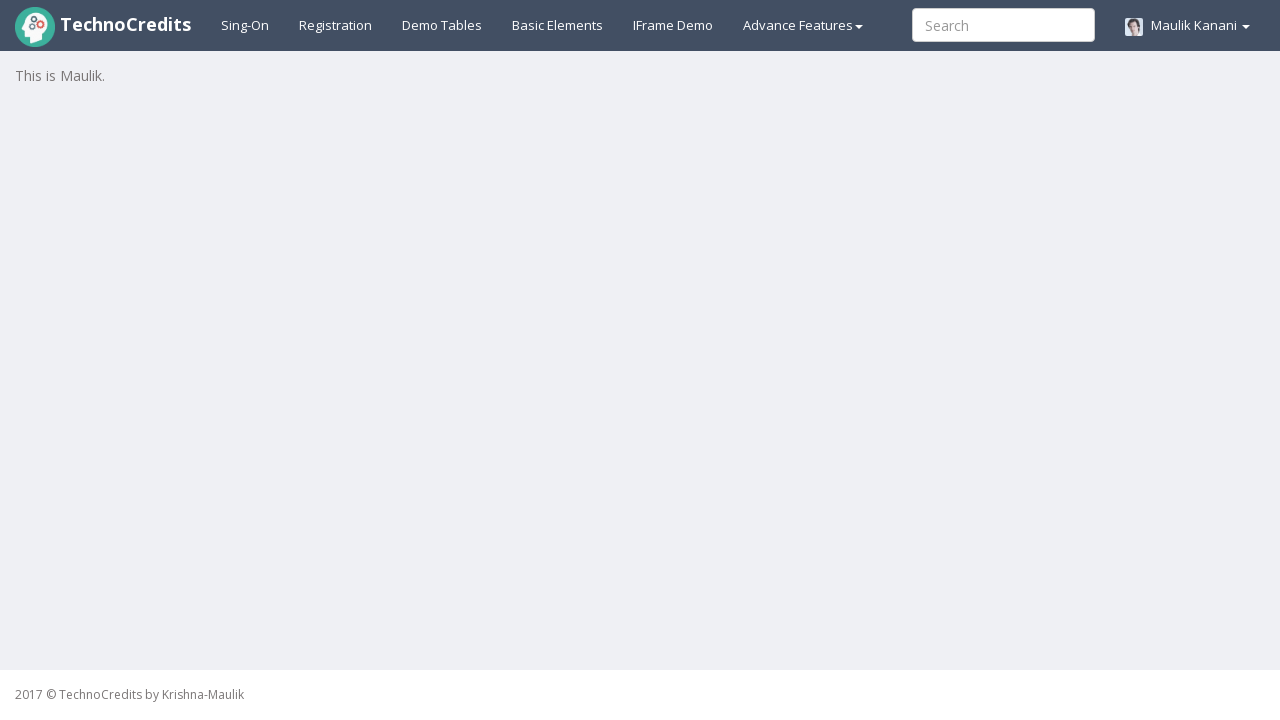

Clicked on 'Basic Elements' link at (558, 25) on text=Basic Elements
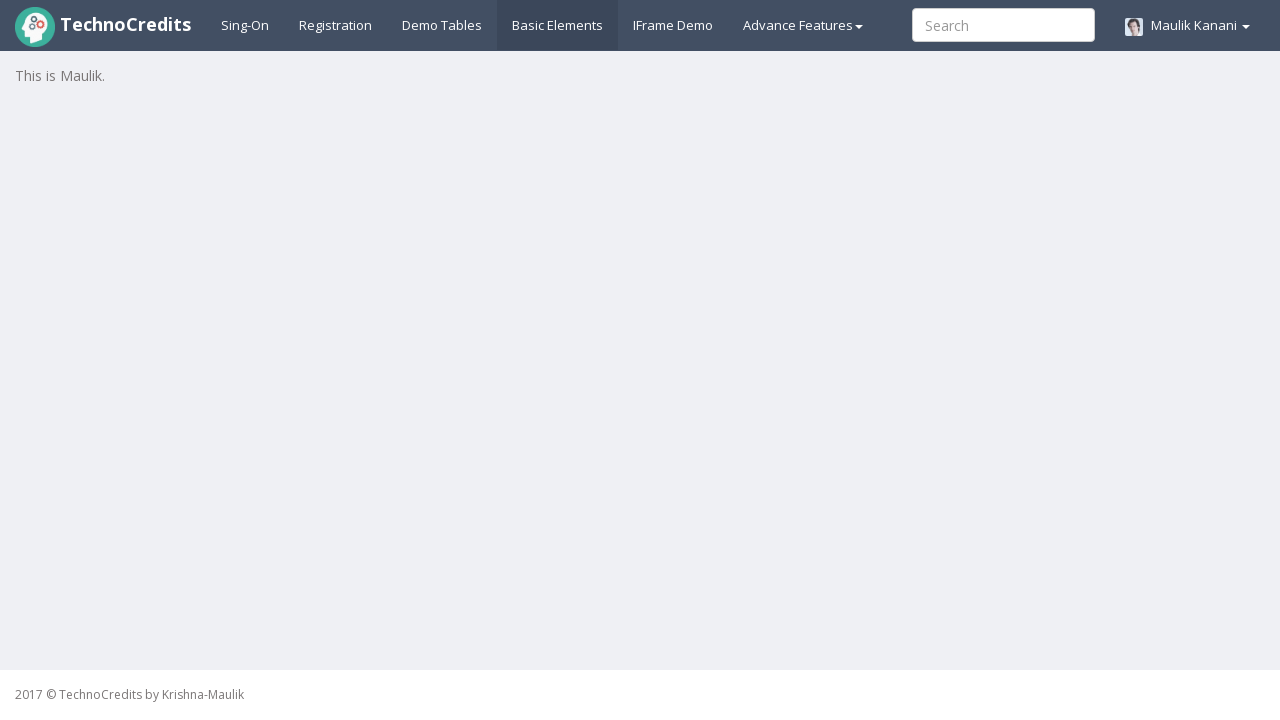

Waited for UserFirstName element to load
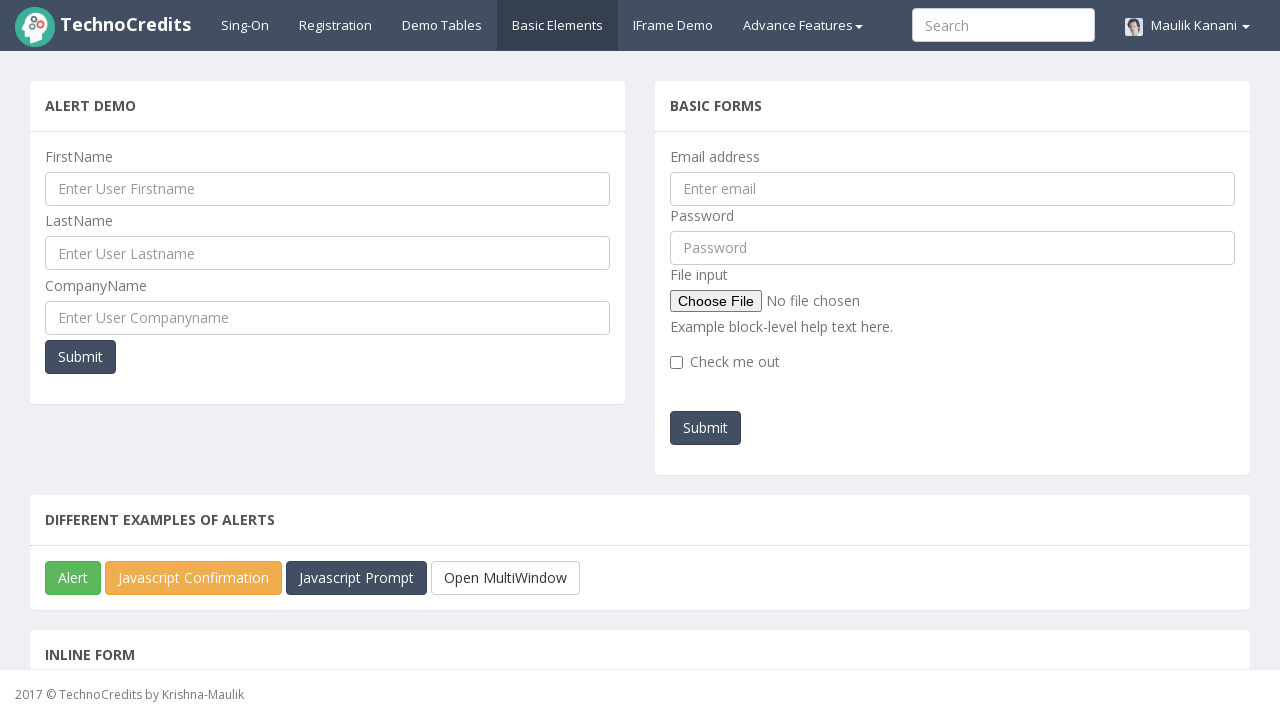

Scrolled down 1600 pixels to locate double-click element
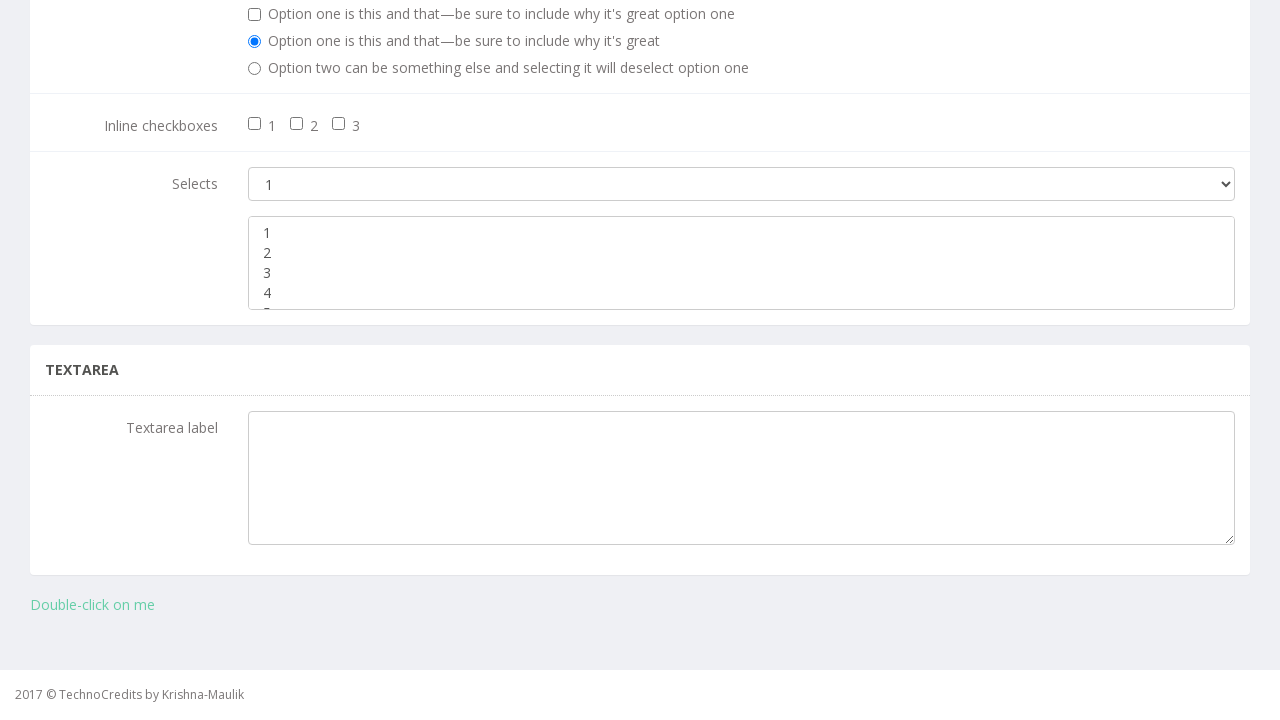

Performed double-click on the 'Double-click on me' element at (92, 605) on xpath=//div[@class='form-group']/a[text()='Double-click on me']
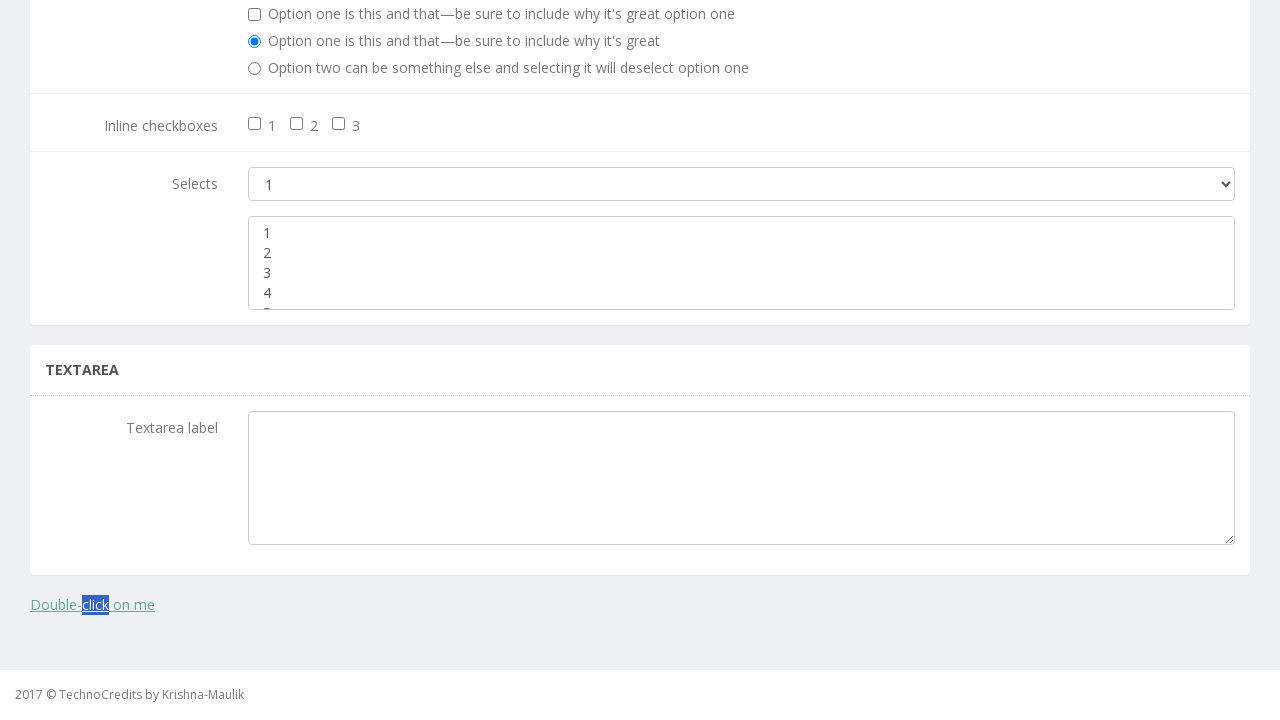

Set up alert dialog handler to accept alerts
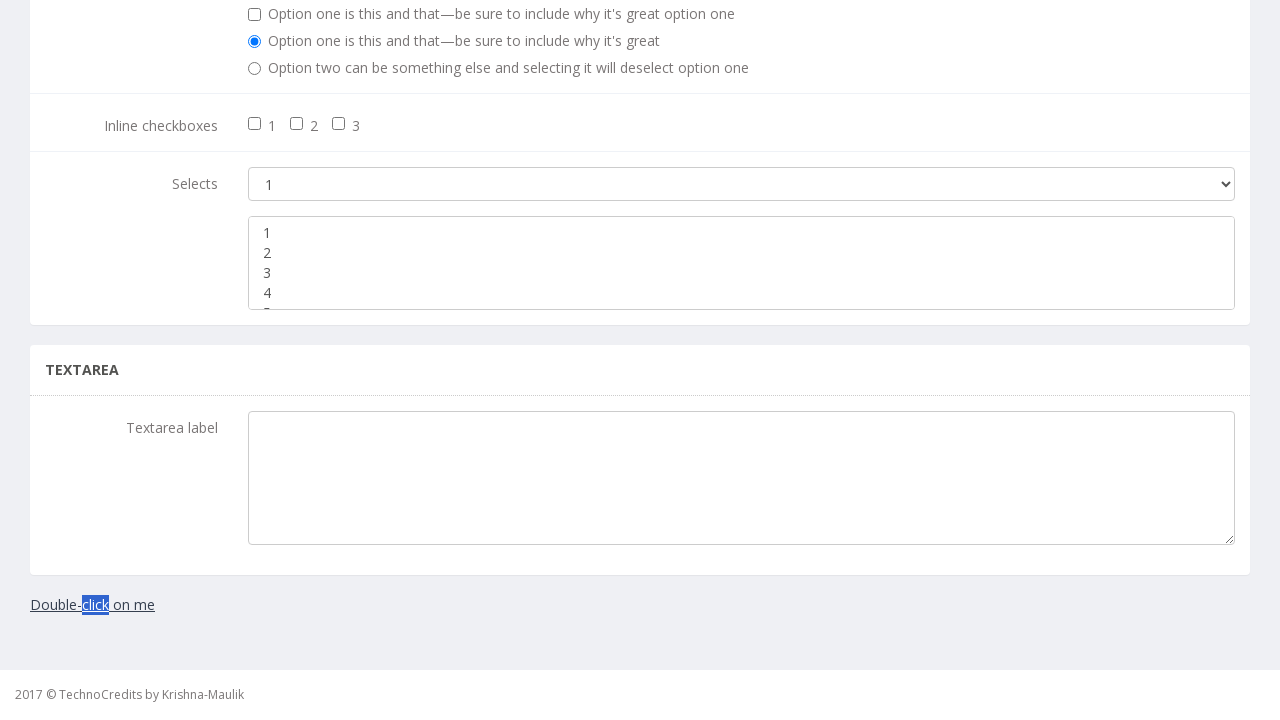

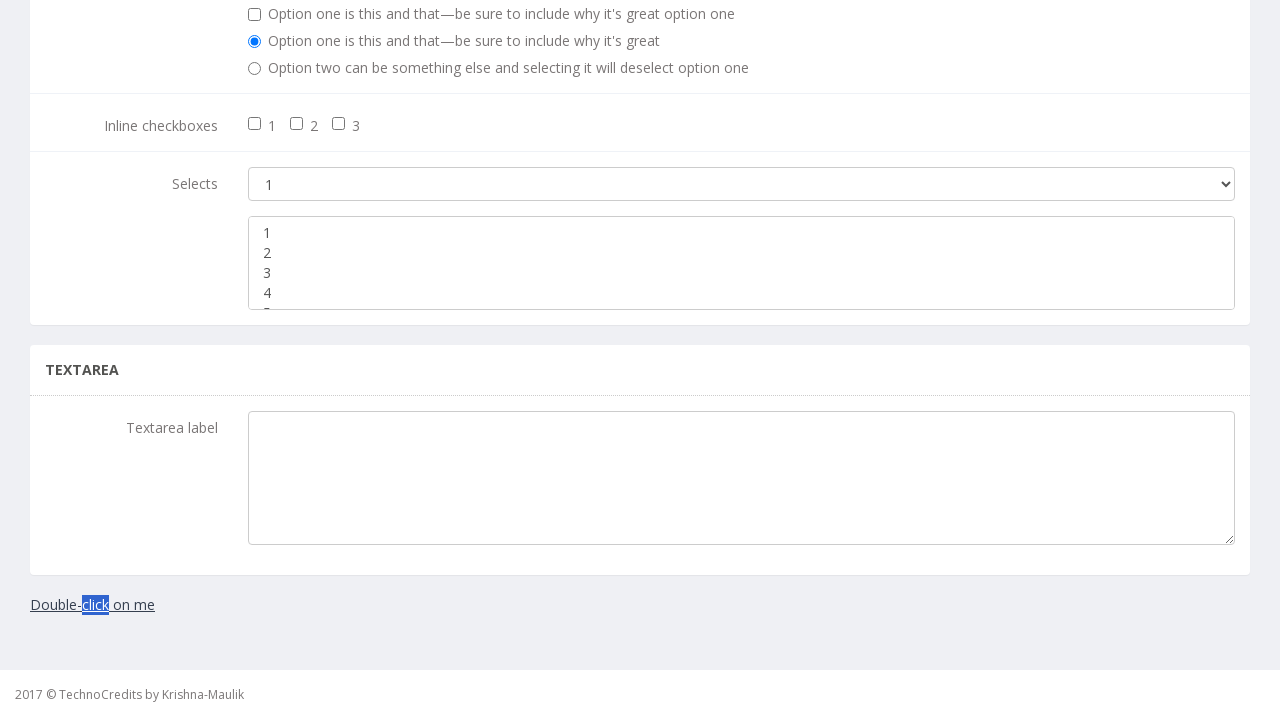